Tests dynamic dropdown selection for origin and destination cities in a flight booking form

Starting URL: https://rahulshettyacademy.com/dropdownsPractise/

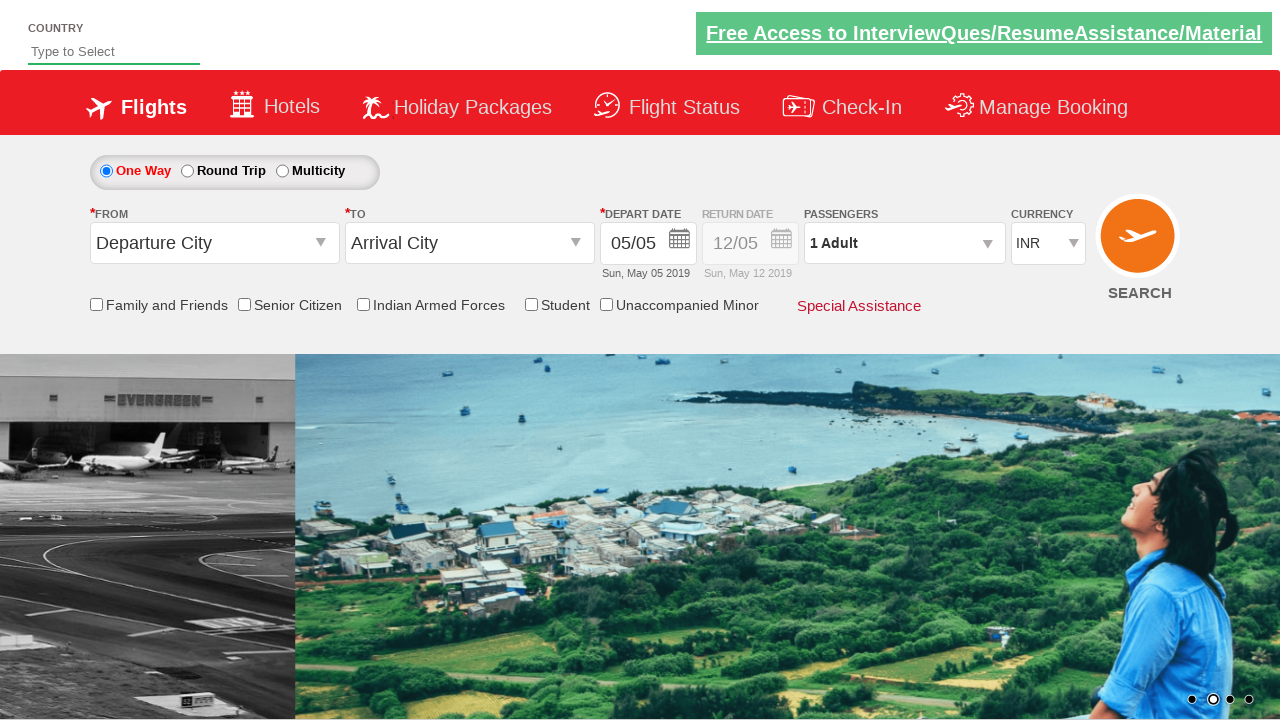

Clicked on origin city dropdown at (214, 243) on #ctl00_mainContent_ddl_originStation1_CTXT
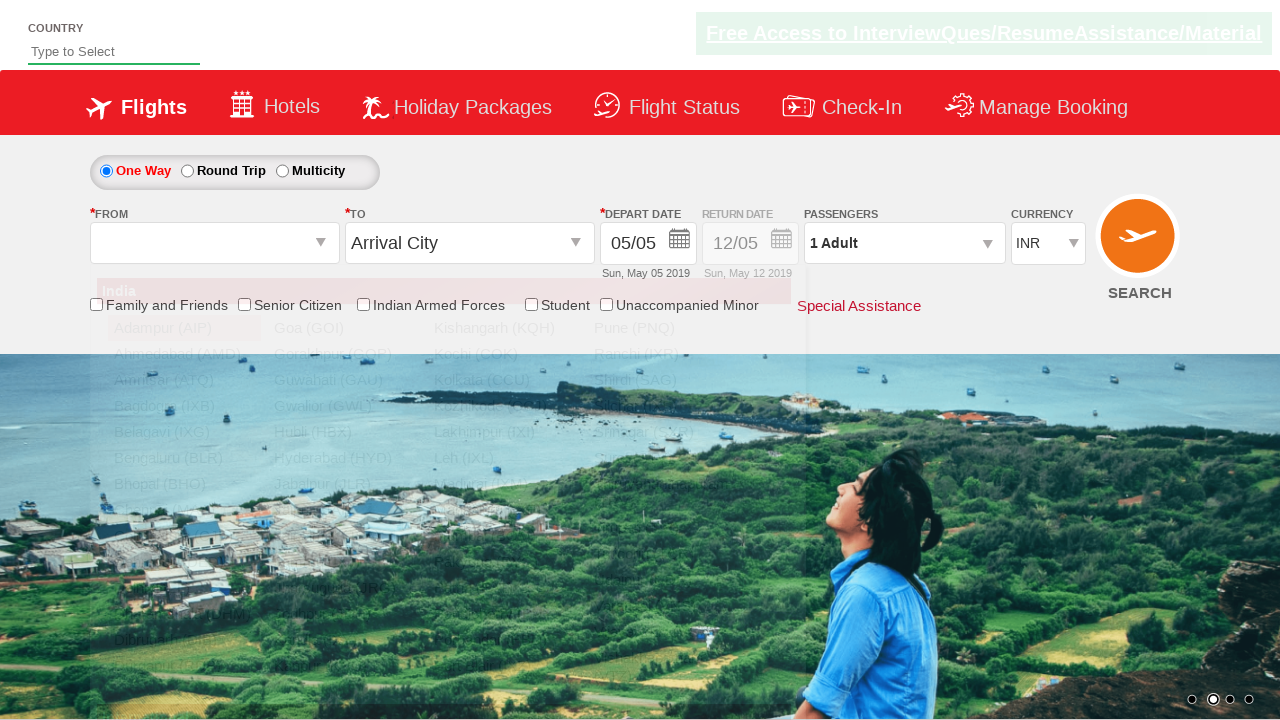

Selected origin city from dropdown at (184, 588) on #dropdownGroup1 > div > ul:nth-child(1) > li:nth-child(11) > a
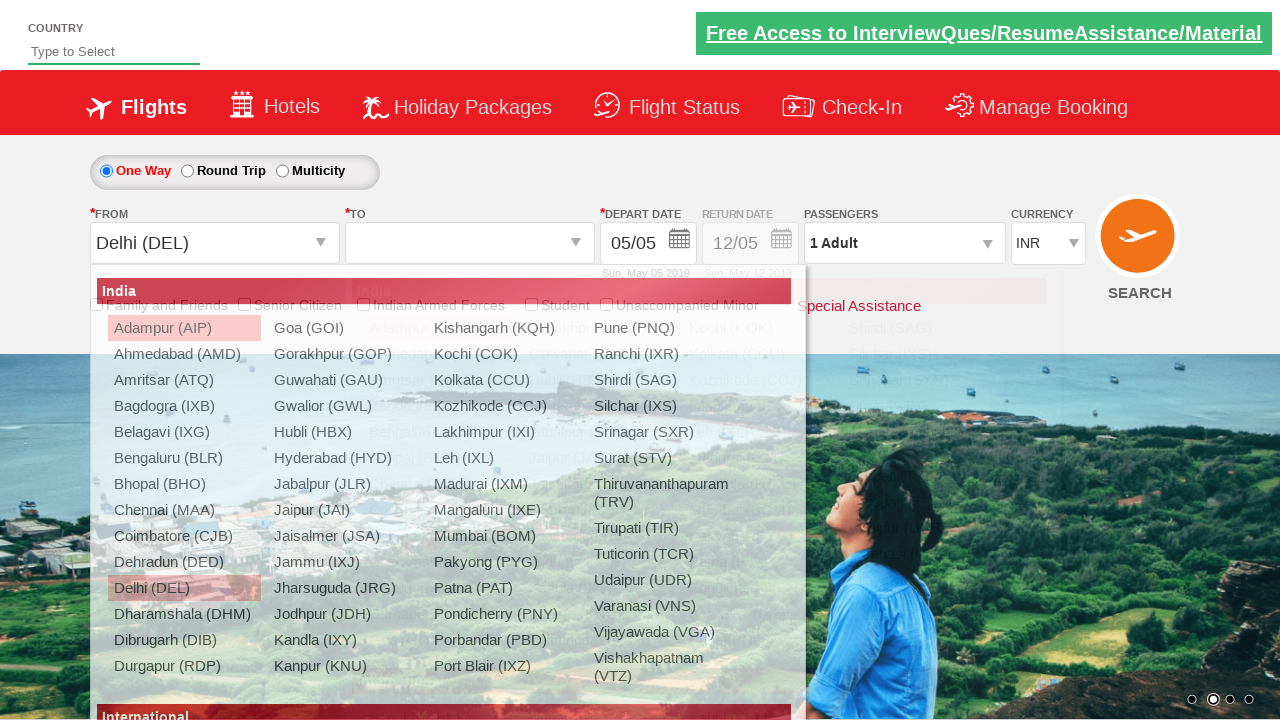

Clicked on destination city dropdown at (470, 243) on #ctl00_mainContent_ddl_destinationStation1_CTXT
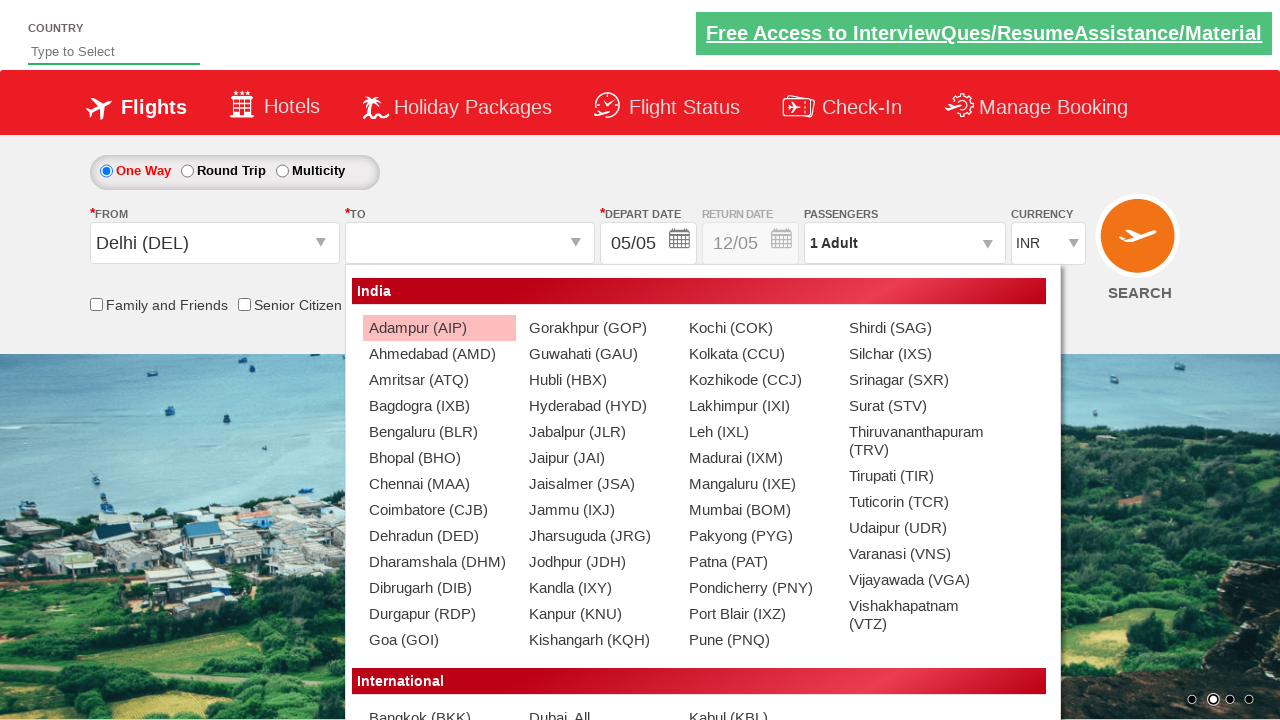

Selected destination city from dropdown at (759, 510) on div#glsctl00_mainContent_ddl_destinationStation1_CTNR ul:nth-child(3) > li:nth-c
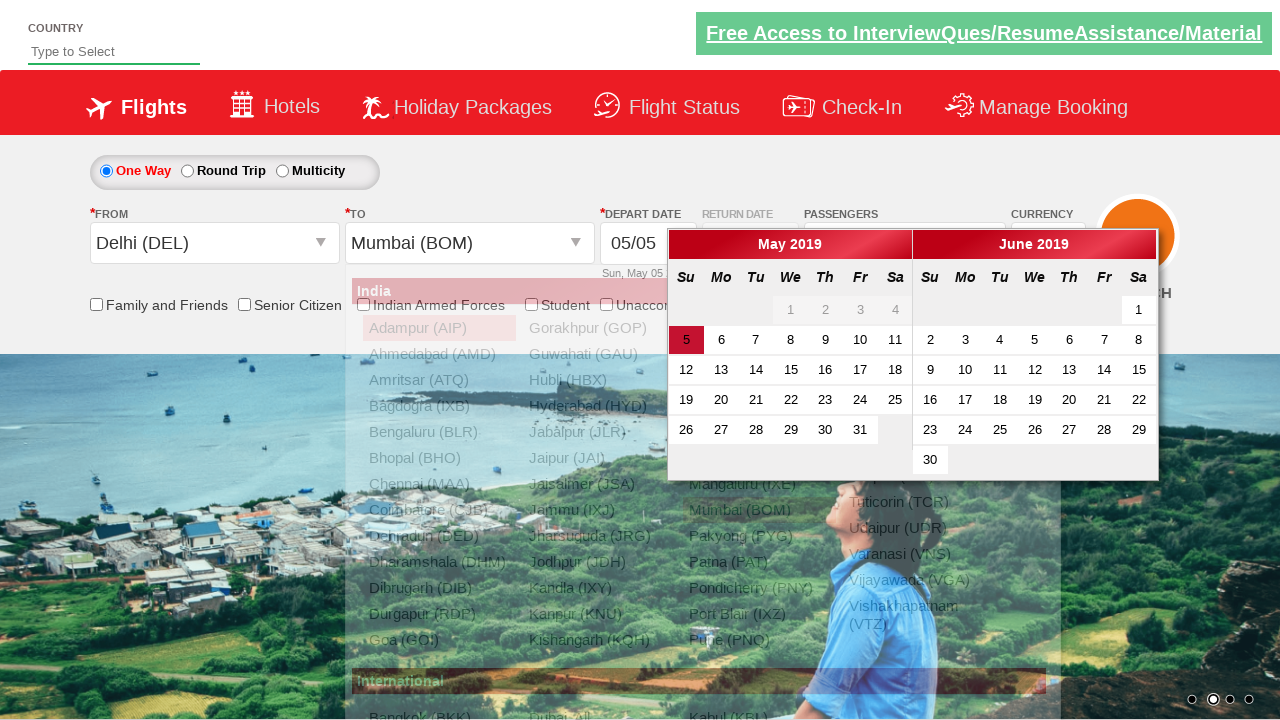

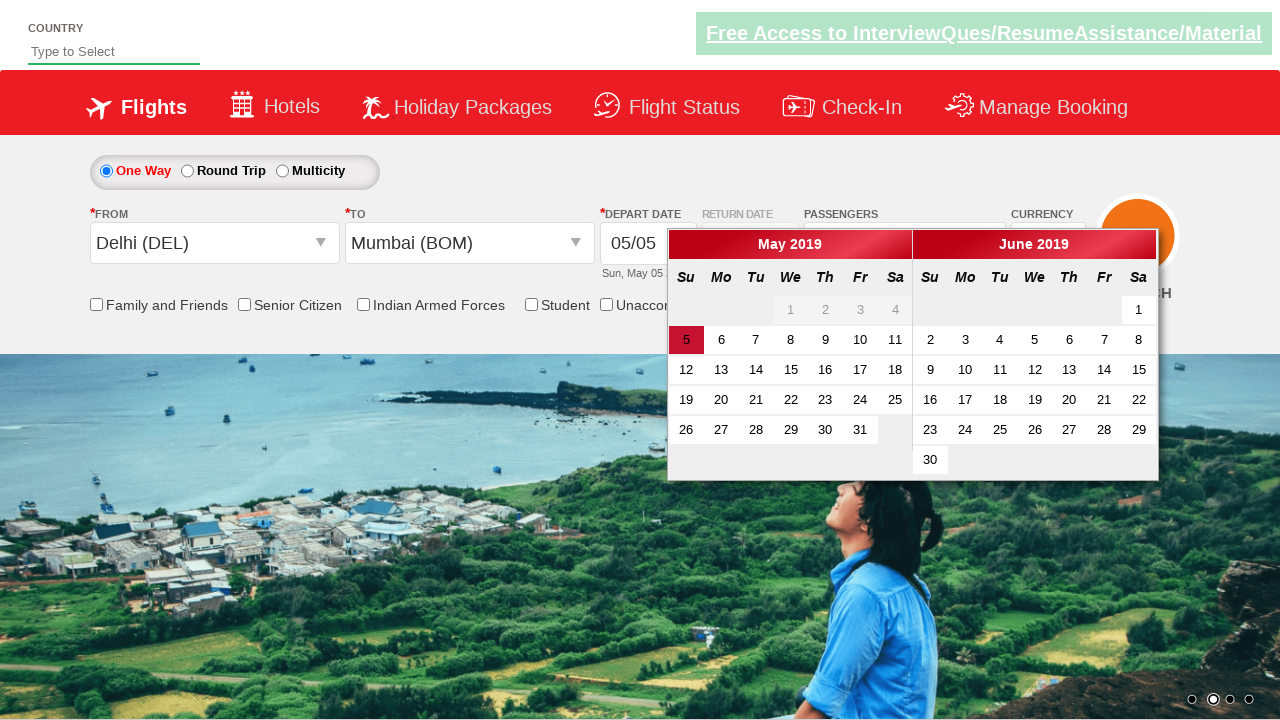